Tests browser navigation commands by clicking on a category card, navigating back, forward, and then refreshing the page on the DemoQA website.

Starting URL: https://demoqa.com/

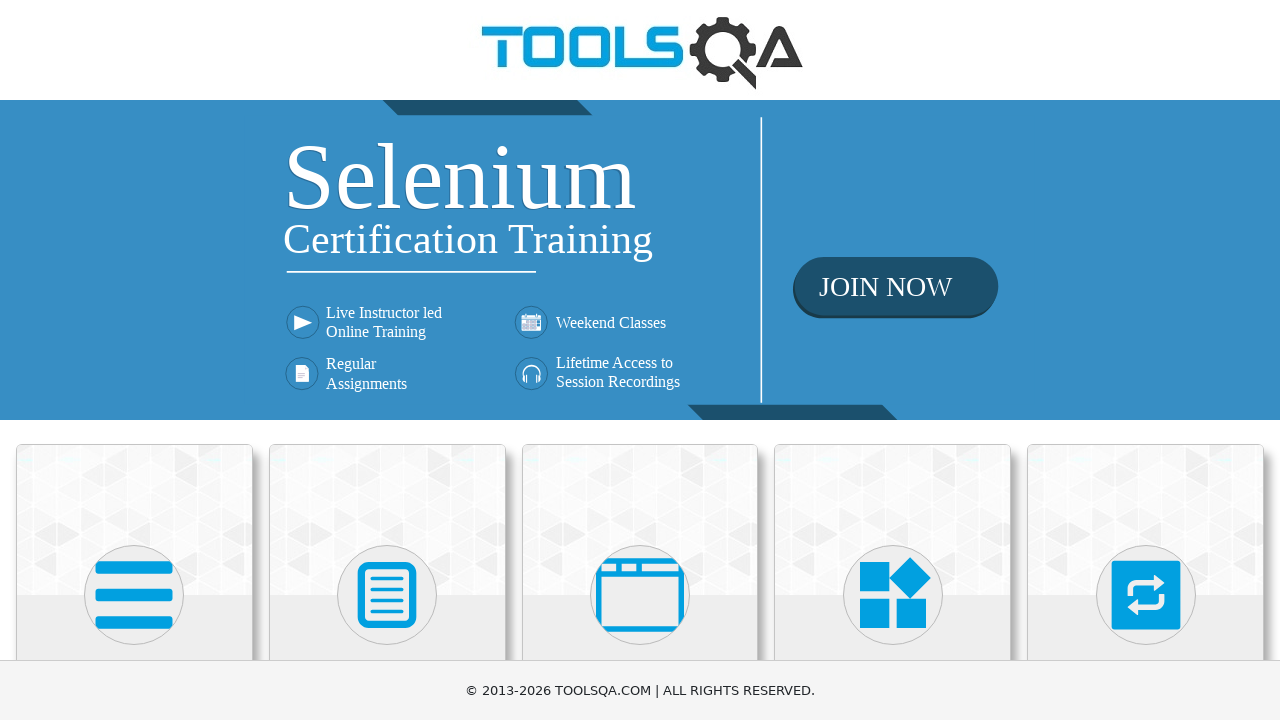

Clicked on the first category card (Elements section) at (134, 520) on xpath=//div[@class='category-cards']//div[1]//div[1]//div[1]
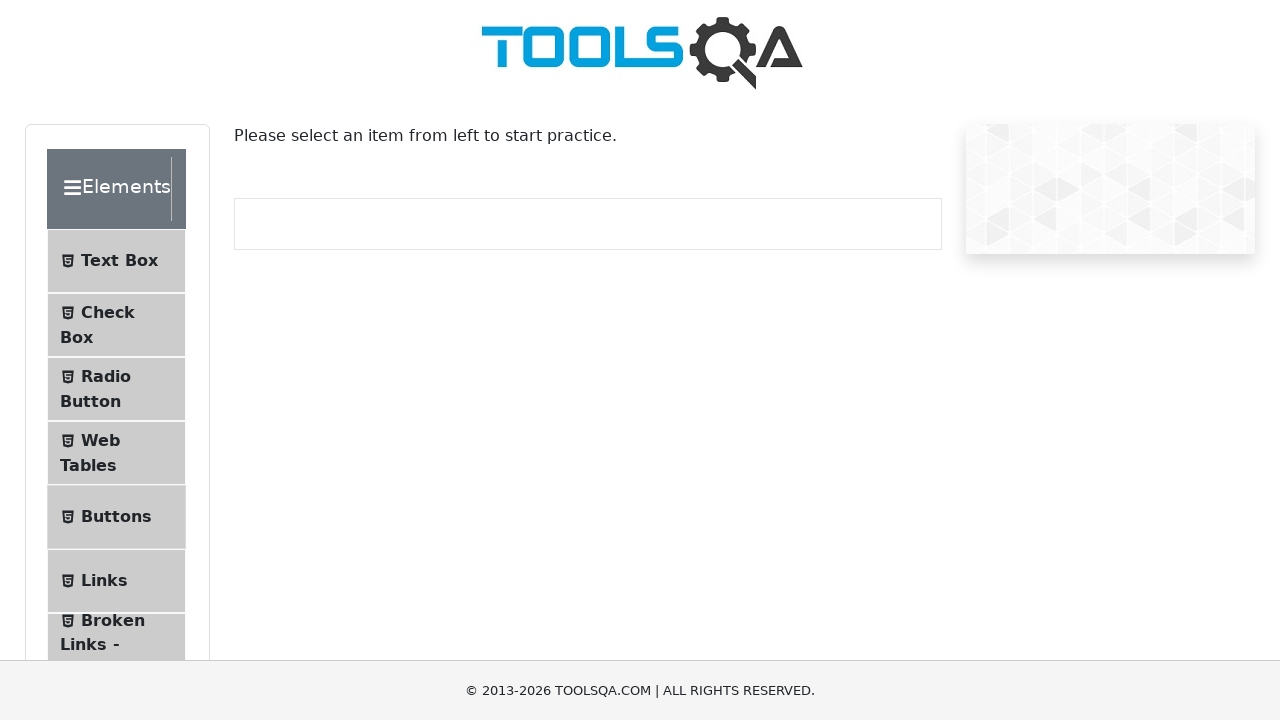

Waited for page load to complete after clicking category card
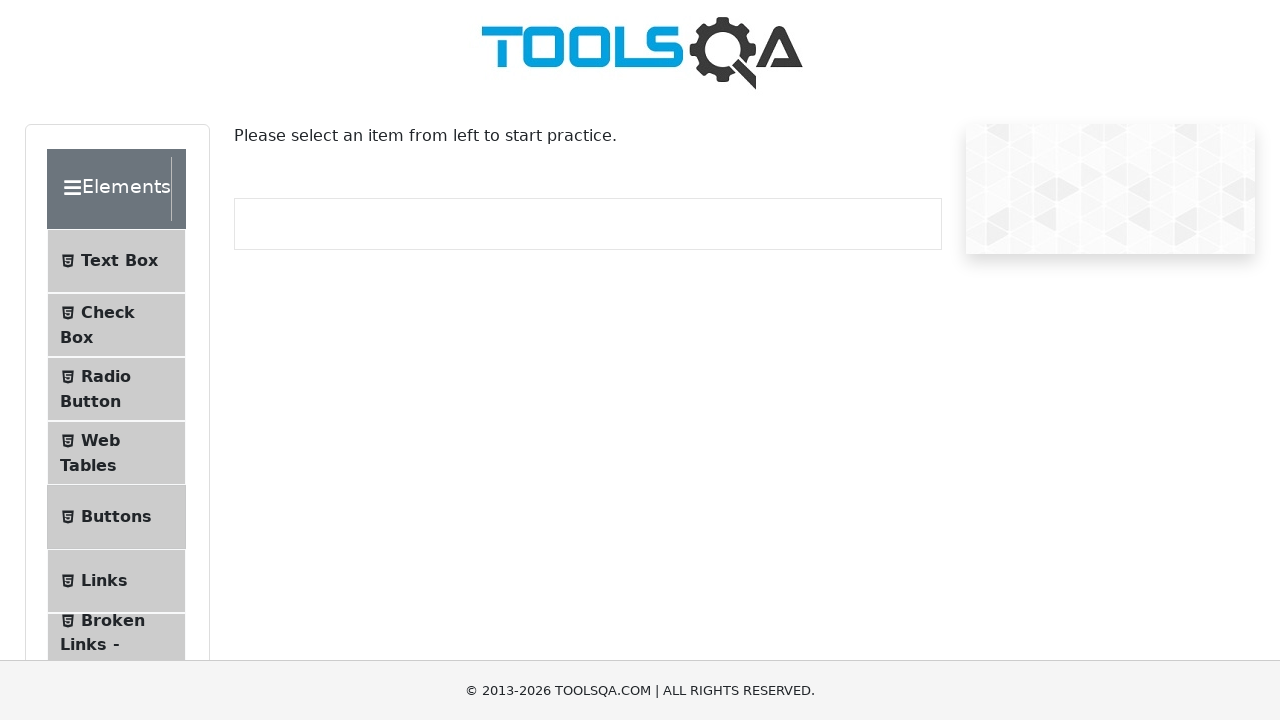

Navigated back to the previous page using browser back button
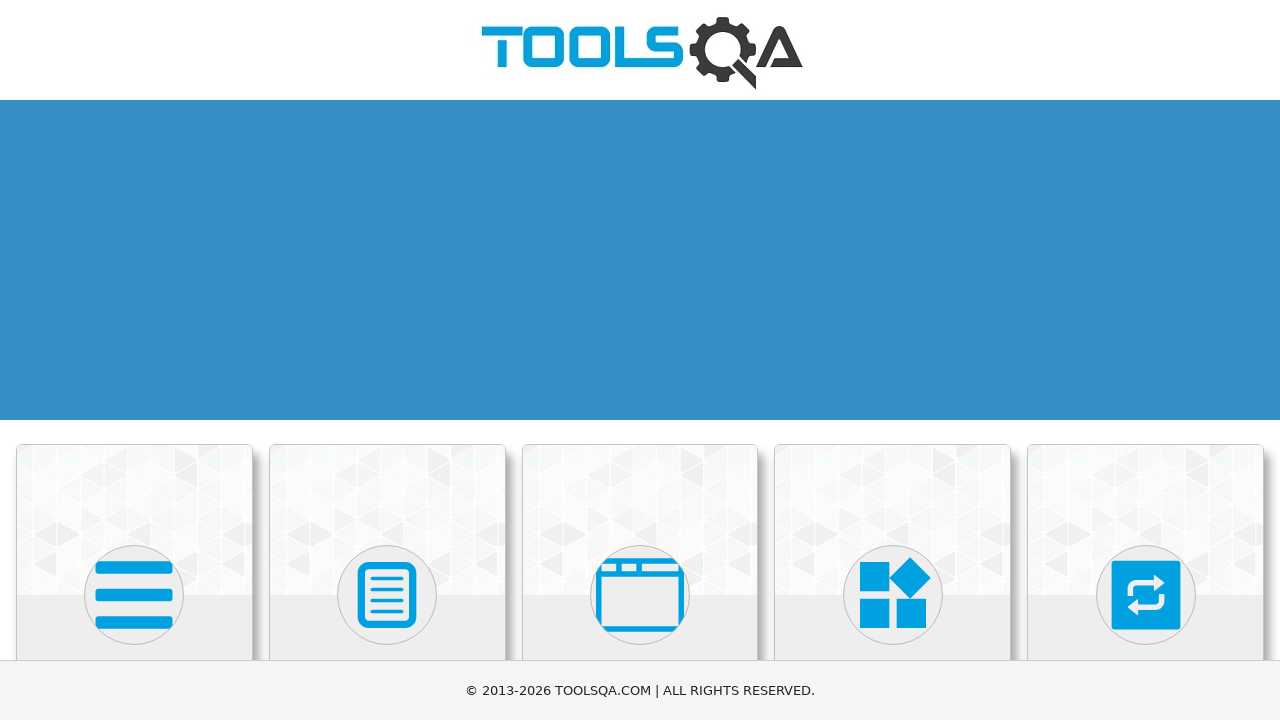

Navigated forward using browser forward button
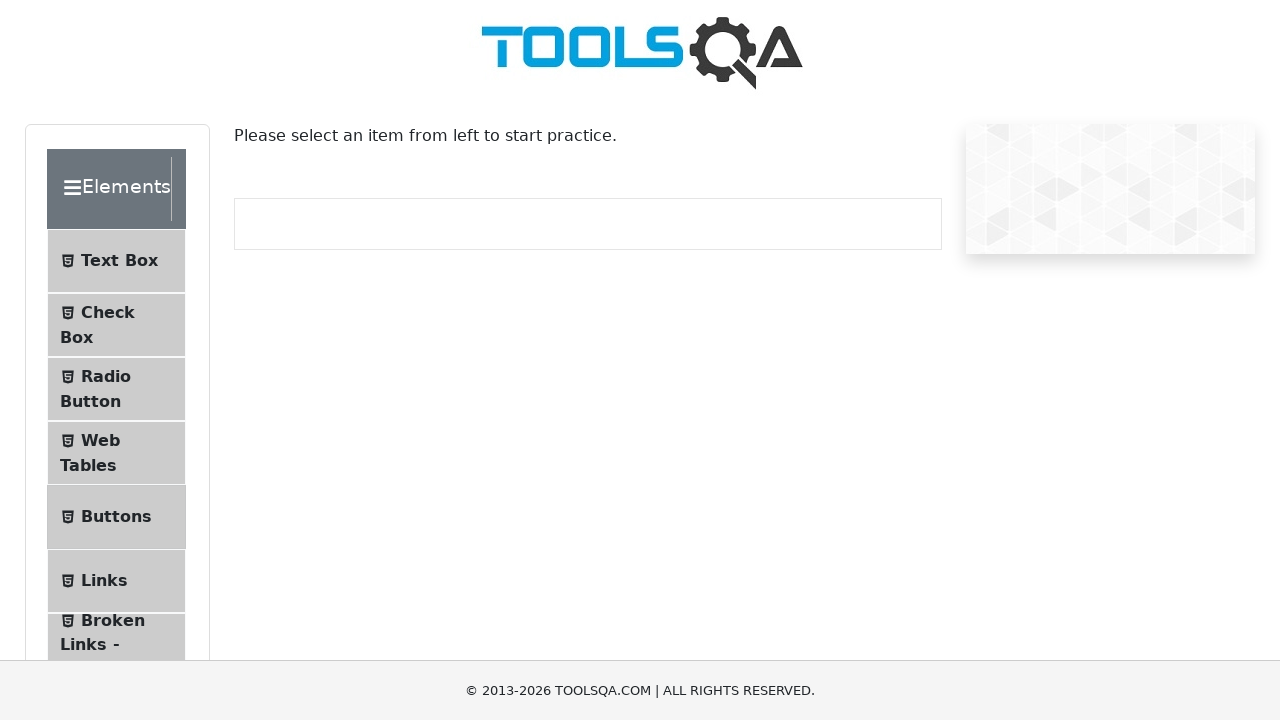

Refreshed the current page
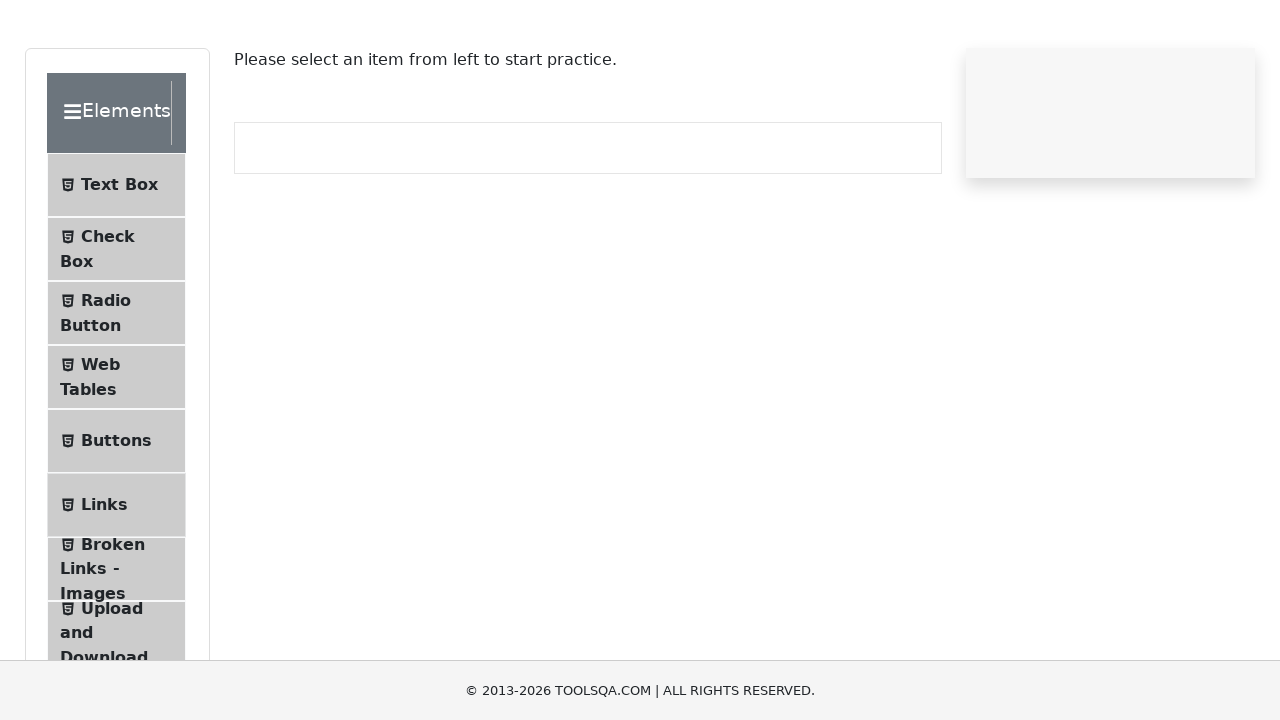

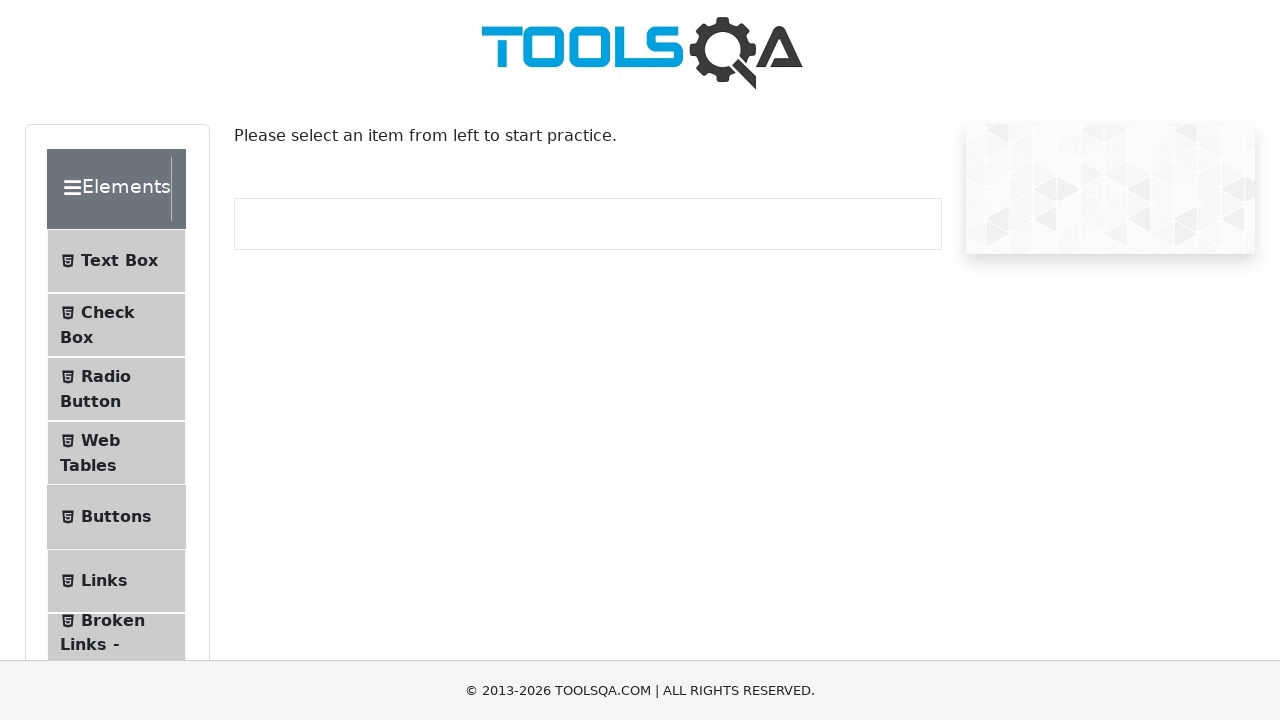